Tests handling of a sweet alert modal by triggering it and then dismissing it via the Dismiss button

Starting URL: https://leafground.com/alert.xhtml

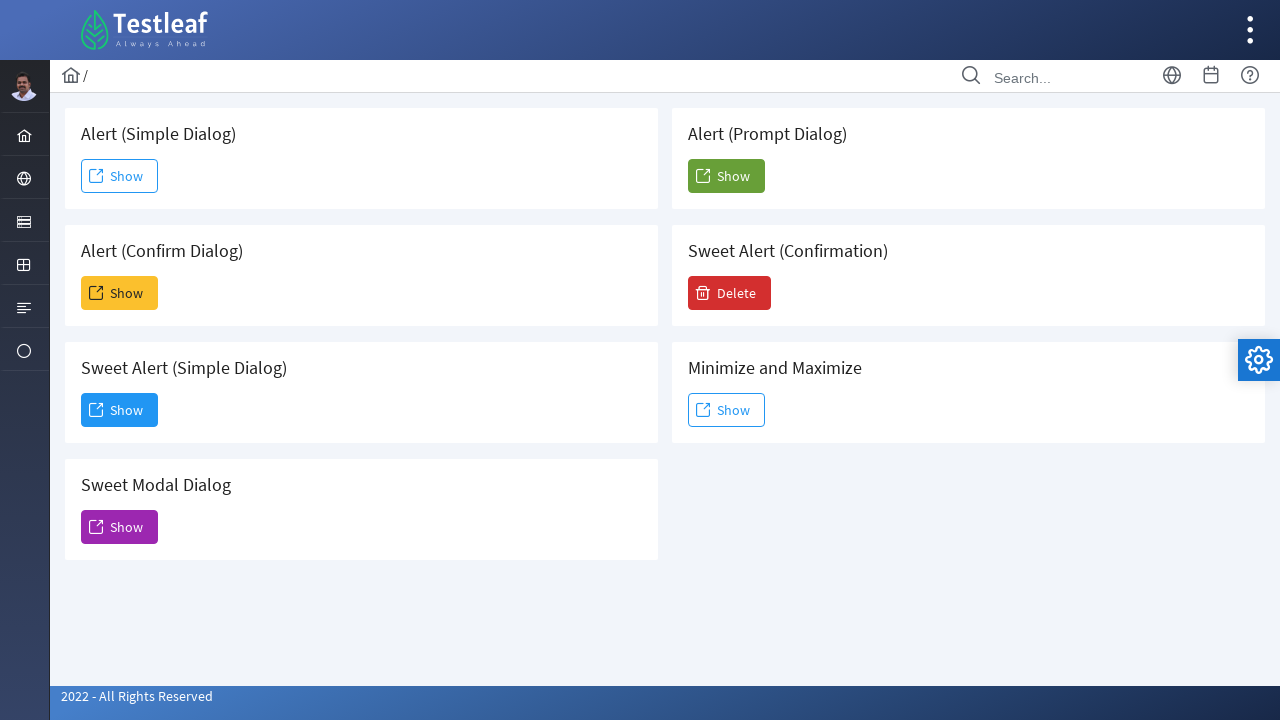

Clicked the third Show button to trigger sweet alert at (120, 410) on (//span[text()='Show'])[3]
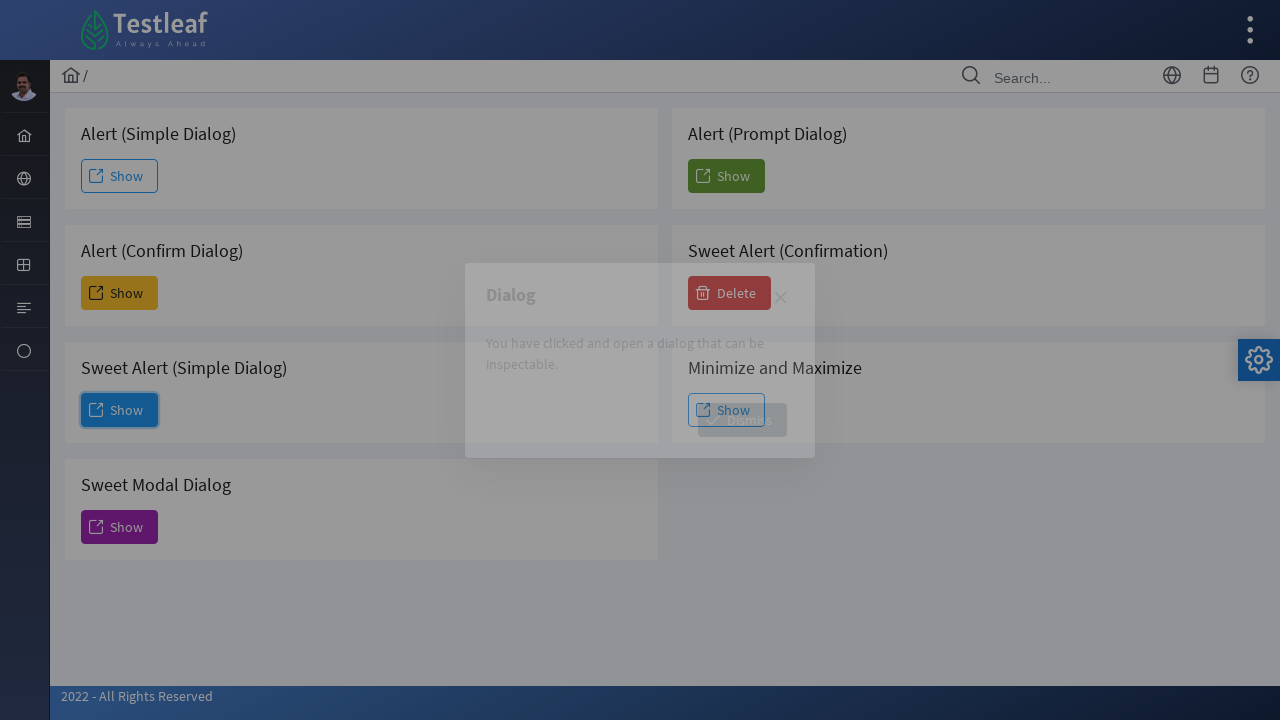

Clicked Dismiss button to close the sweet alert at (742, 420) on xpath=//span[text()='Dismiss']
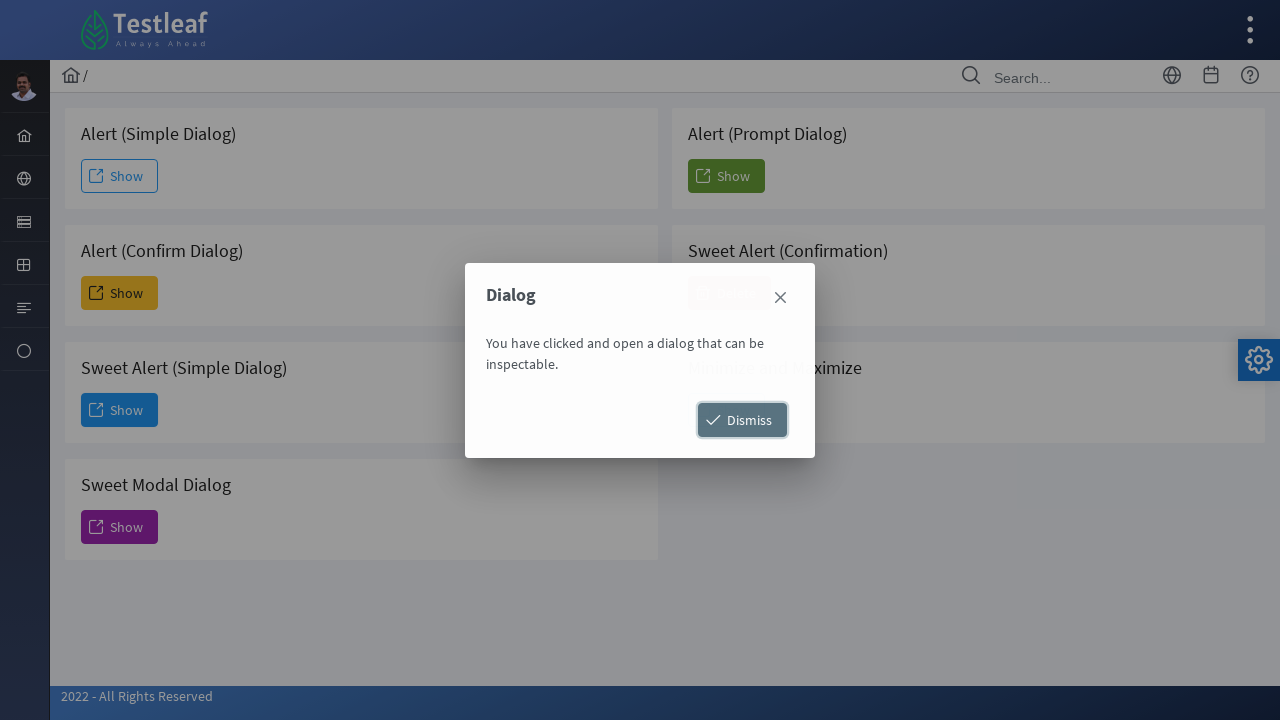

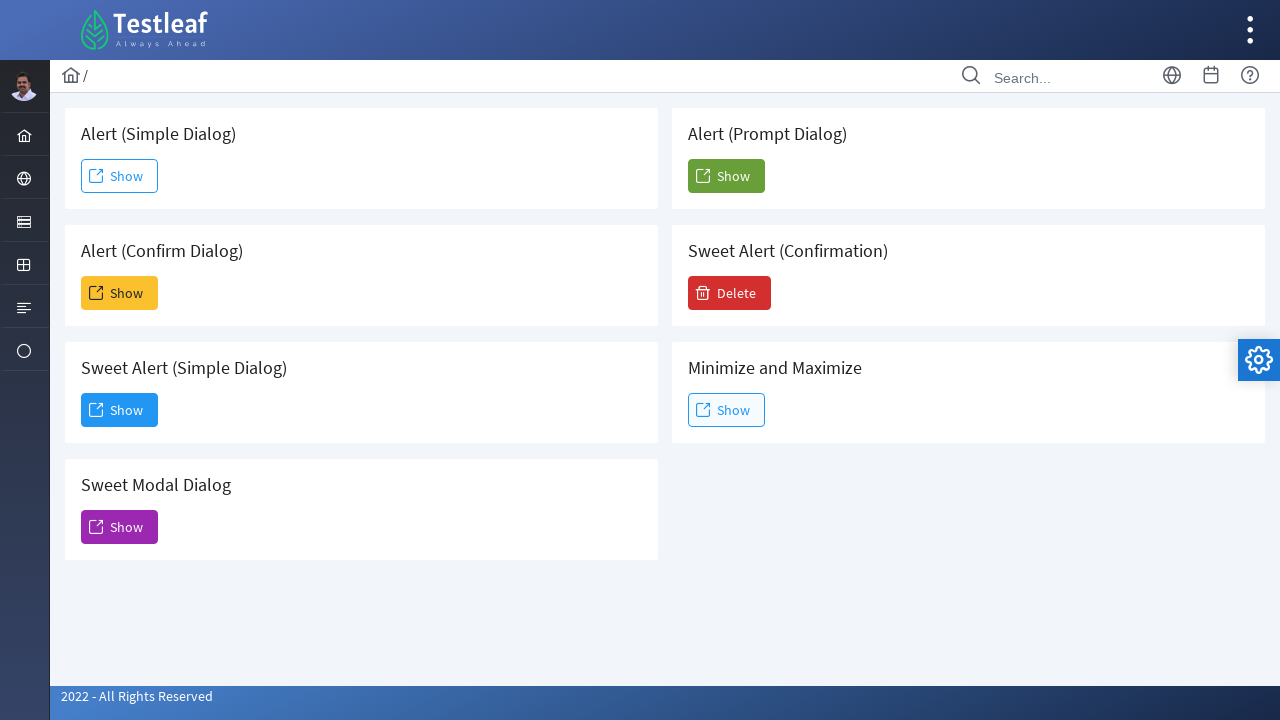